Tests the autosuggestive dropdown functionality by typing a partial country name and navigating through suggestions using keyboard arrow keys

Starting URL: https://rahulshettyacademy.com/AutomationPractice/

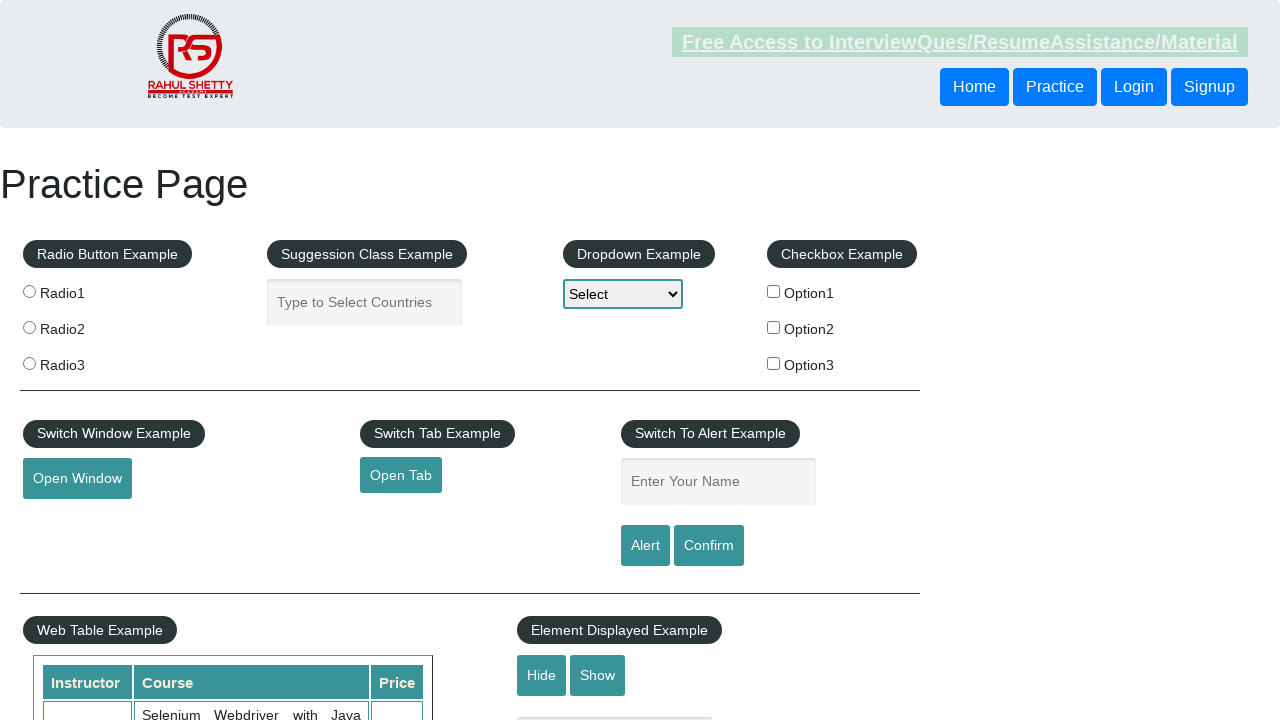

Typed 'Ita' into autocomplete field to trigger suggestions on #autocomplete
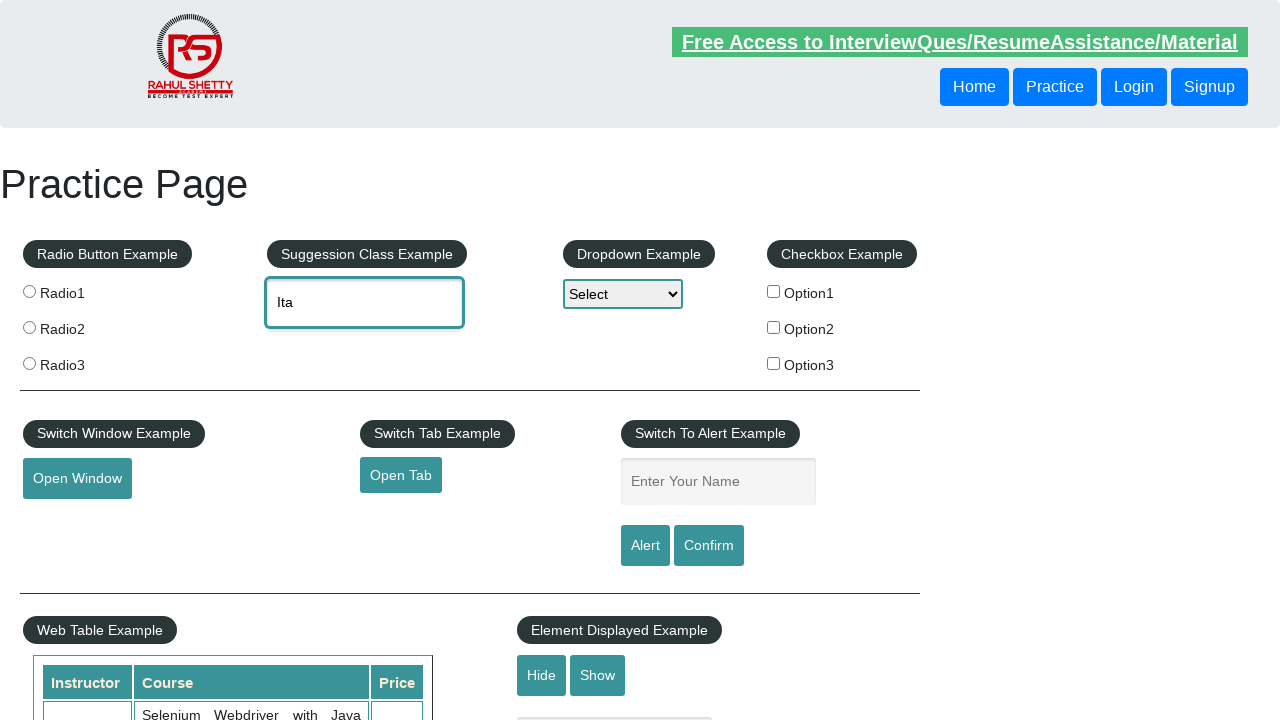

Waited 3 seconds for autocomplete suggestions to appear
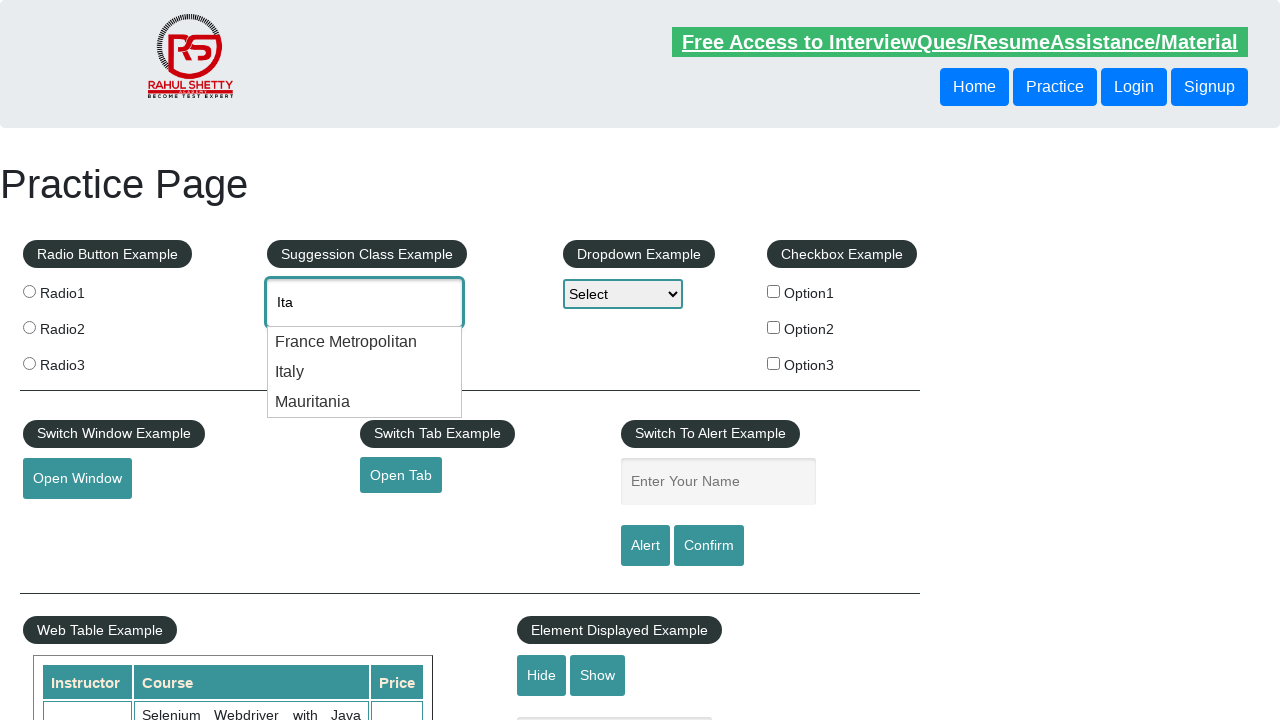

Pressed ArrowDown key to navigate to first suggestion on #autocomplete
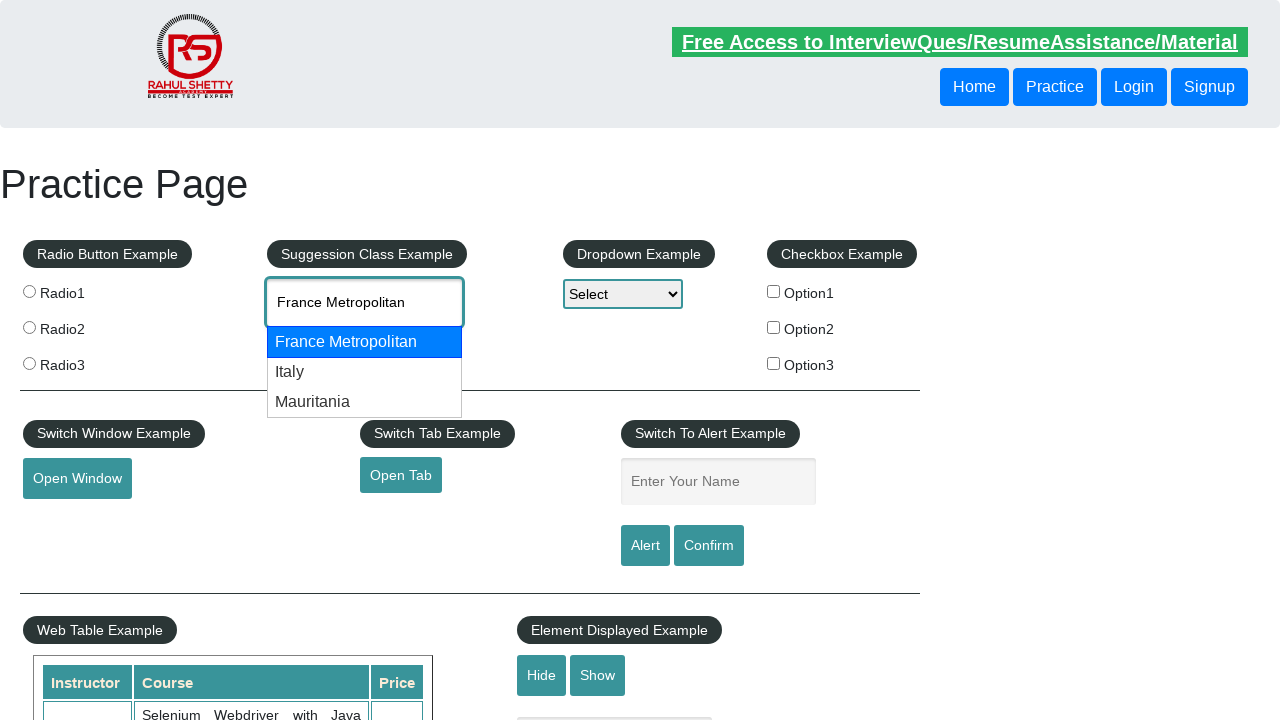

Pressed ArrowDown key again to navigate to second suggestion on #autocomplete
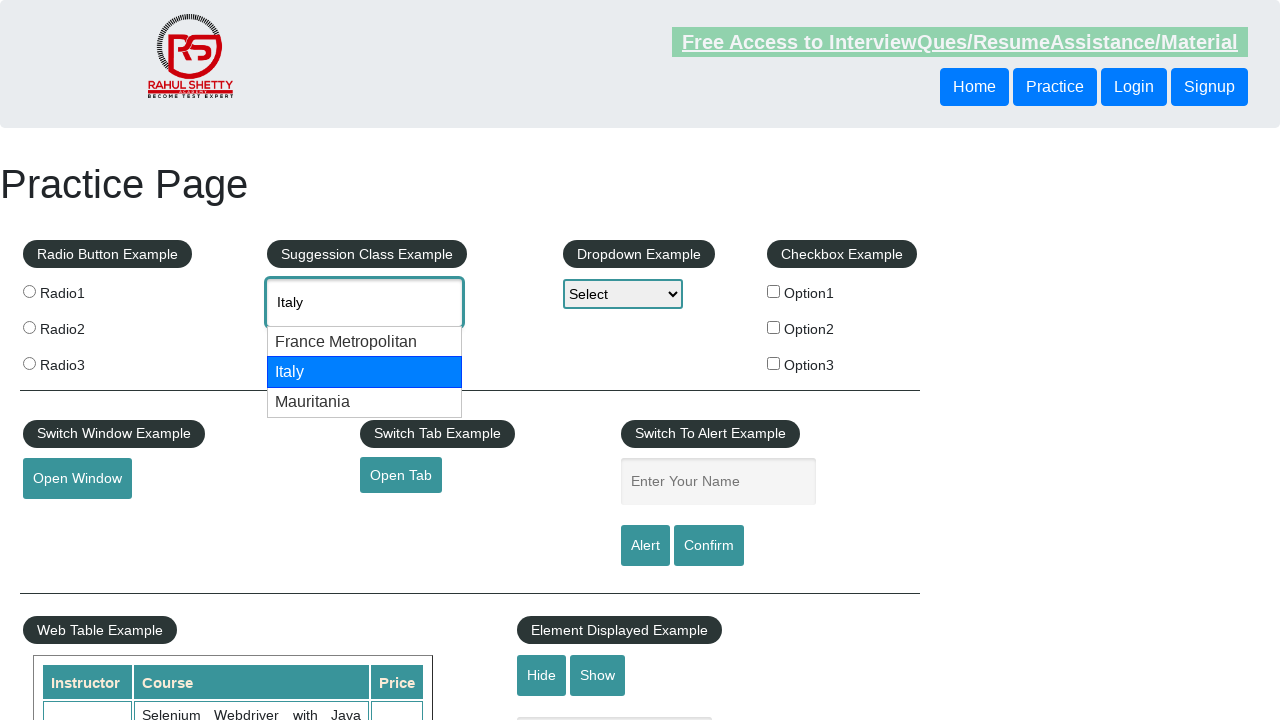

Retrieved autocomplete field value: 'None'
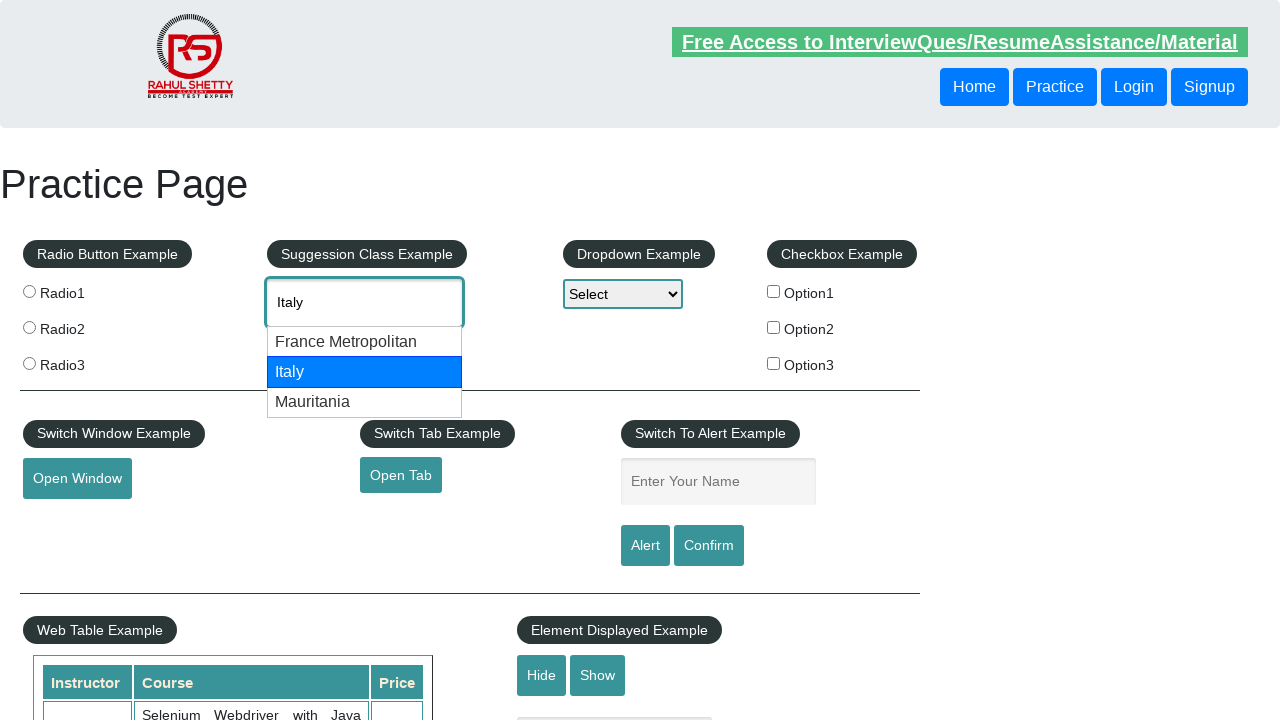

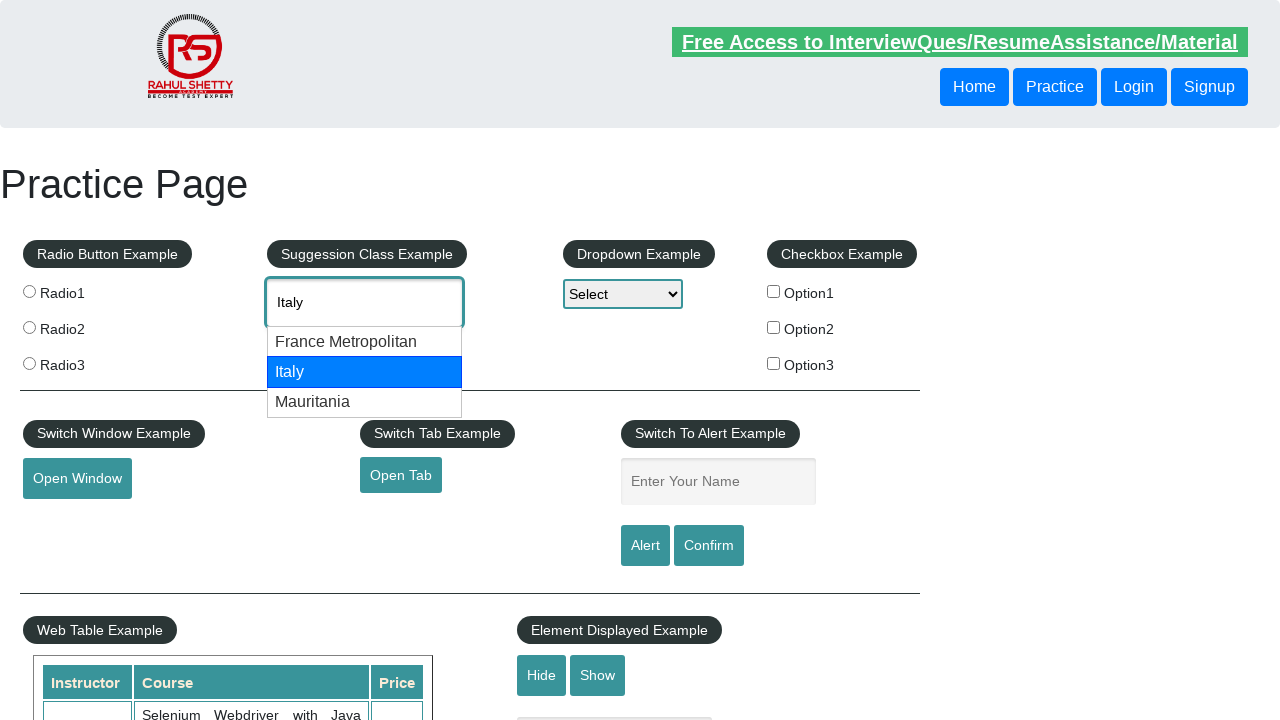